Tests progress bar functionality by clicking start button, waiting for it to become visible again, and then resetting

Starting URL: https://demoapps.qspiders.com/ui/progress?sublist=0

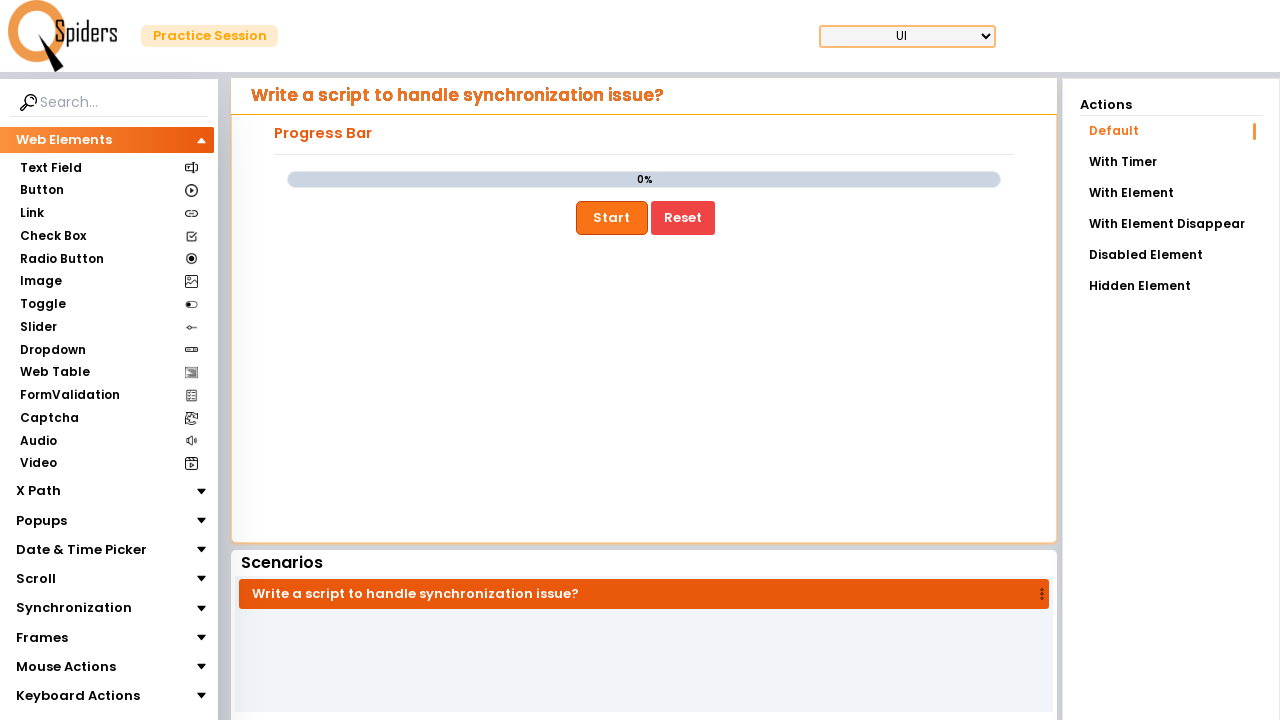

Clicked on Synchronization section at (74, 608) on xpath=//section[text()='Synchronization']
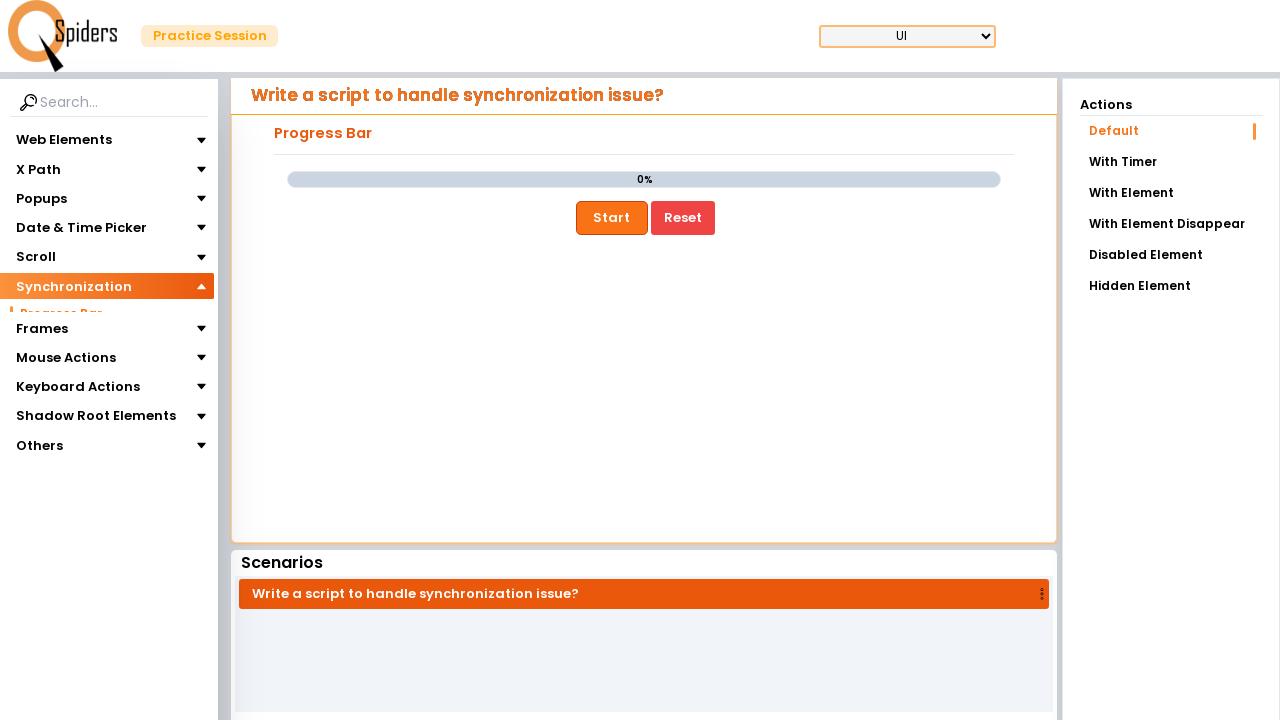

Clicked on Progress Bar section at (60, 314) on xpath=//section[text()='Progress Bar']
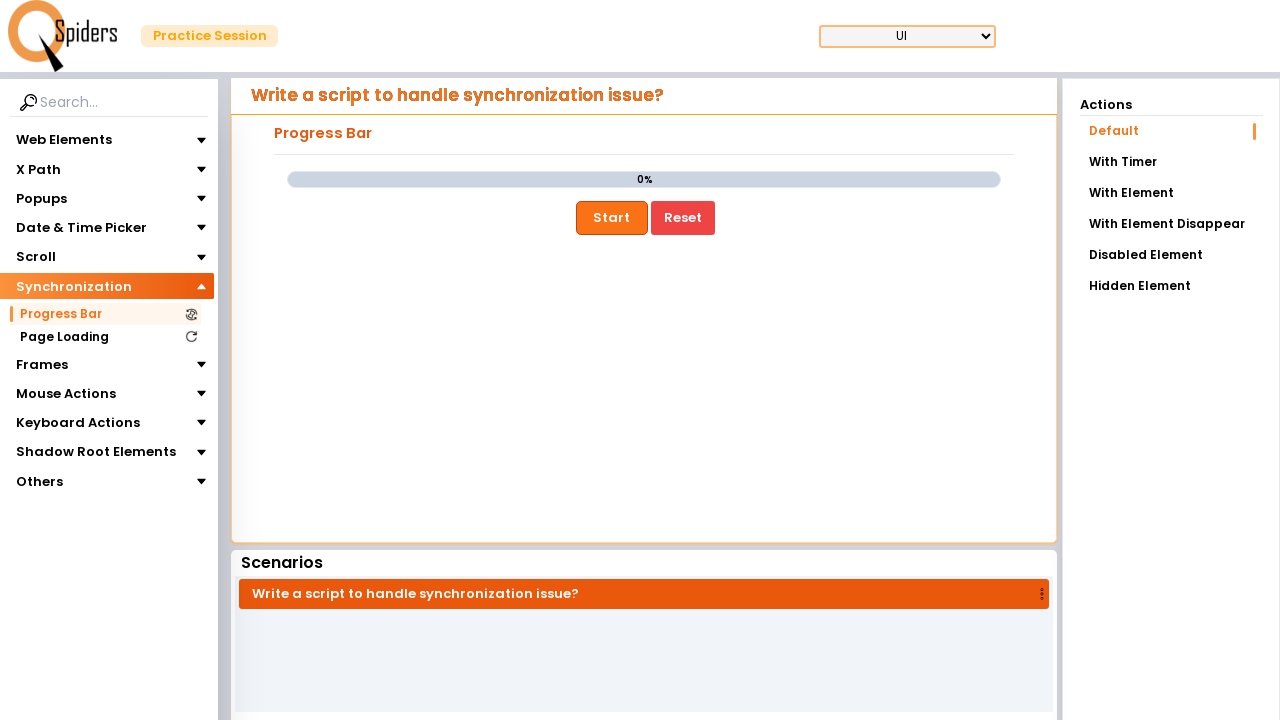

Clicked Start button to begin progress bar at (612, 218) on xpath=//button[text()='Start']
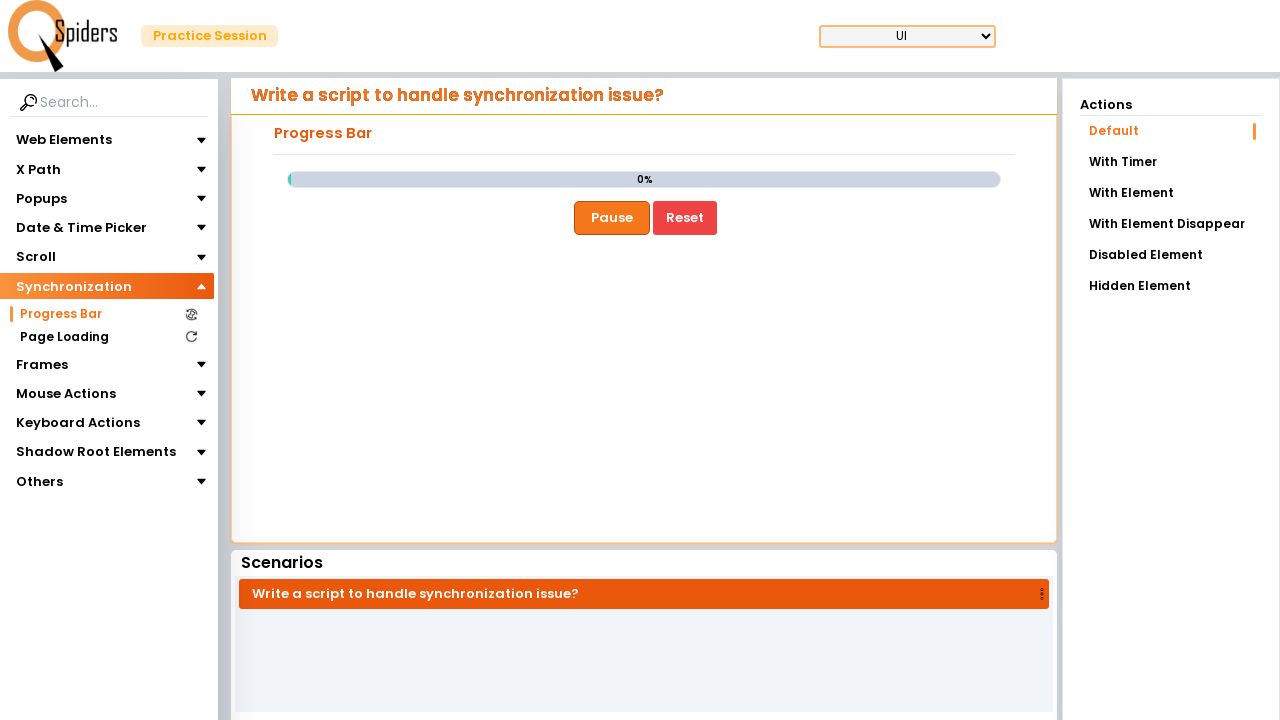

Start button became visible again after progress bar completed
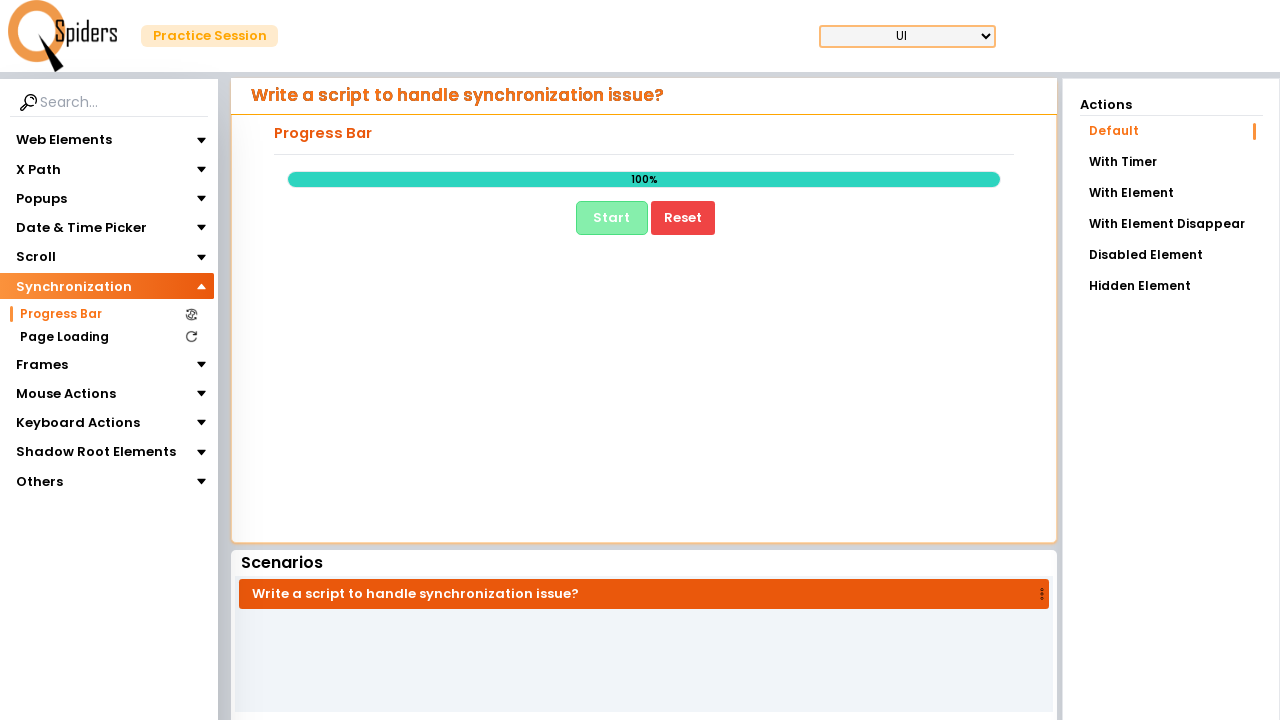

Clicked Start button second time at (612, 218) on xpath=//button[text()='Start']
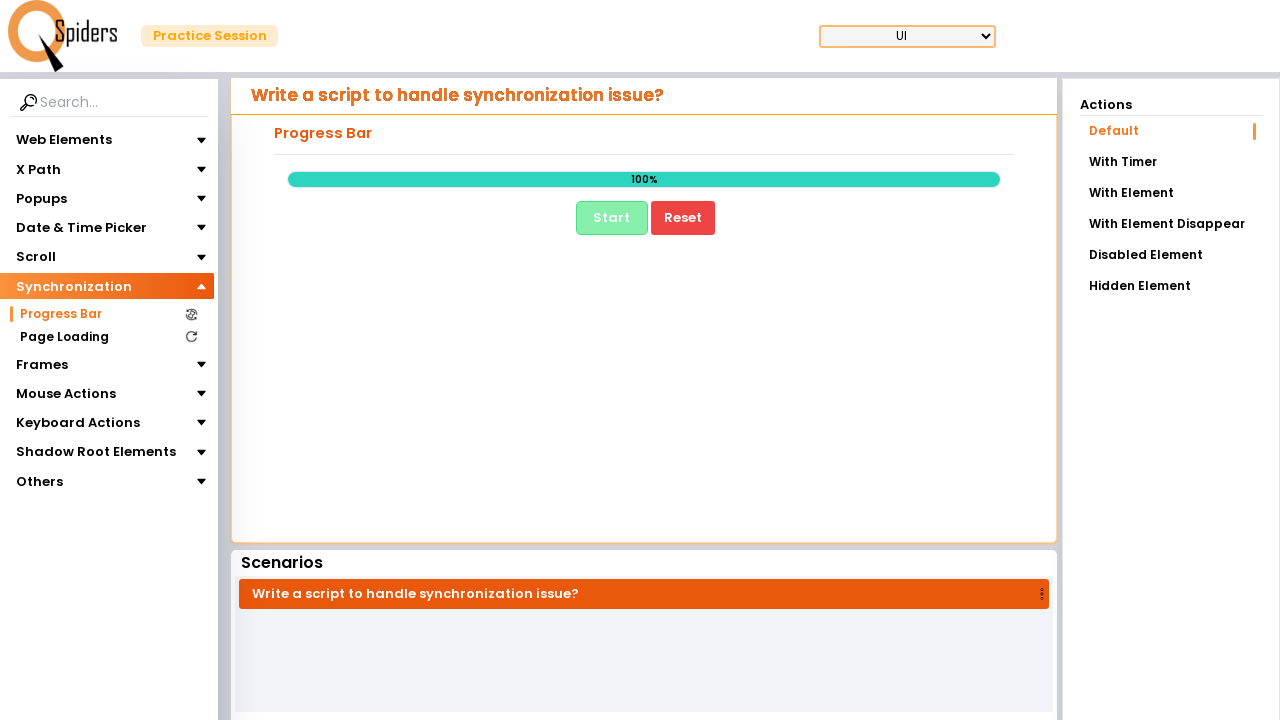

Clicked Reset button to reset progress bar at (683, 218) on xpath=//button[text()='Reset']
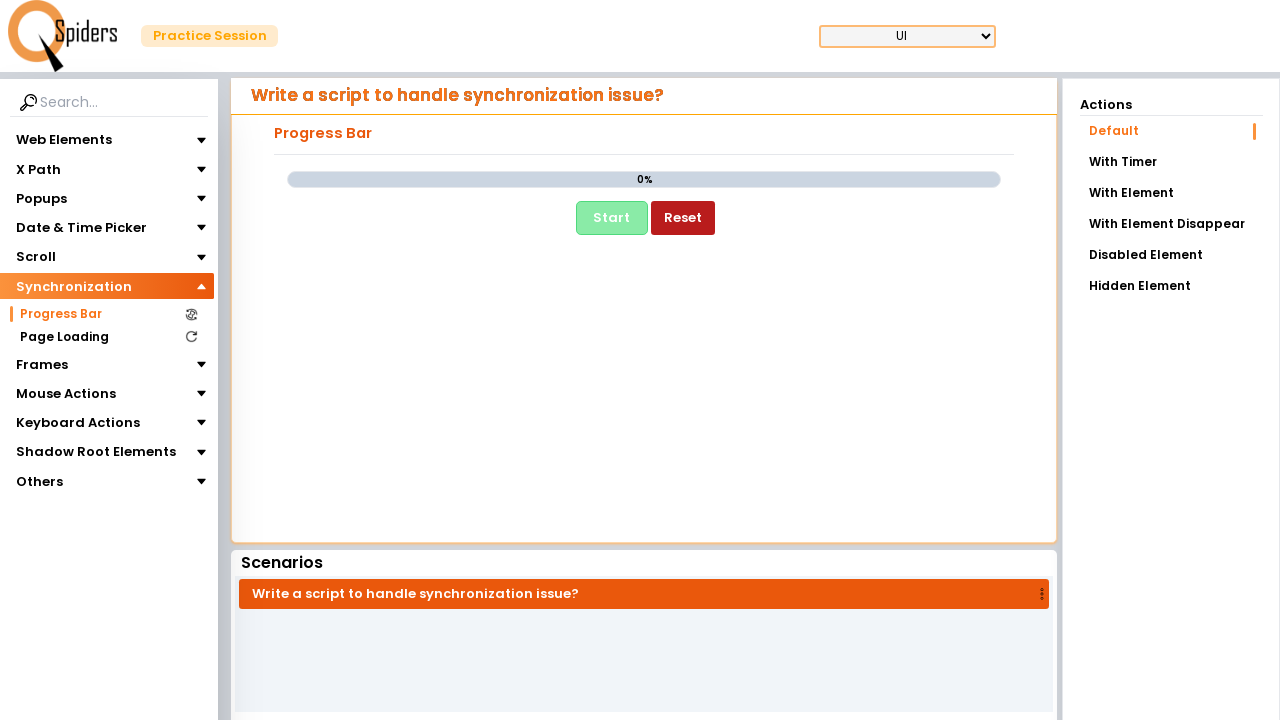

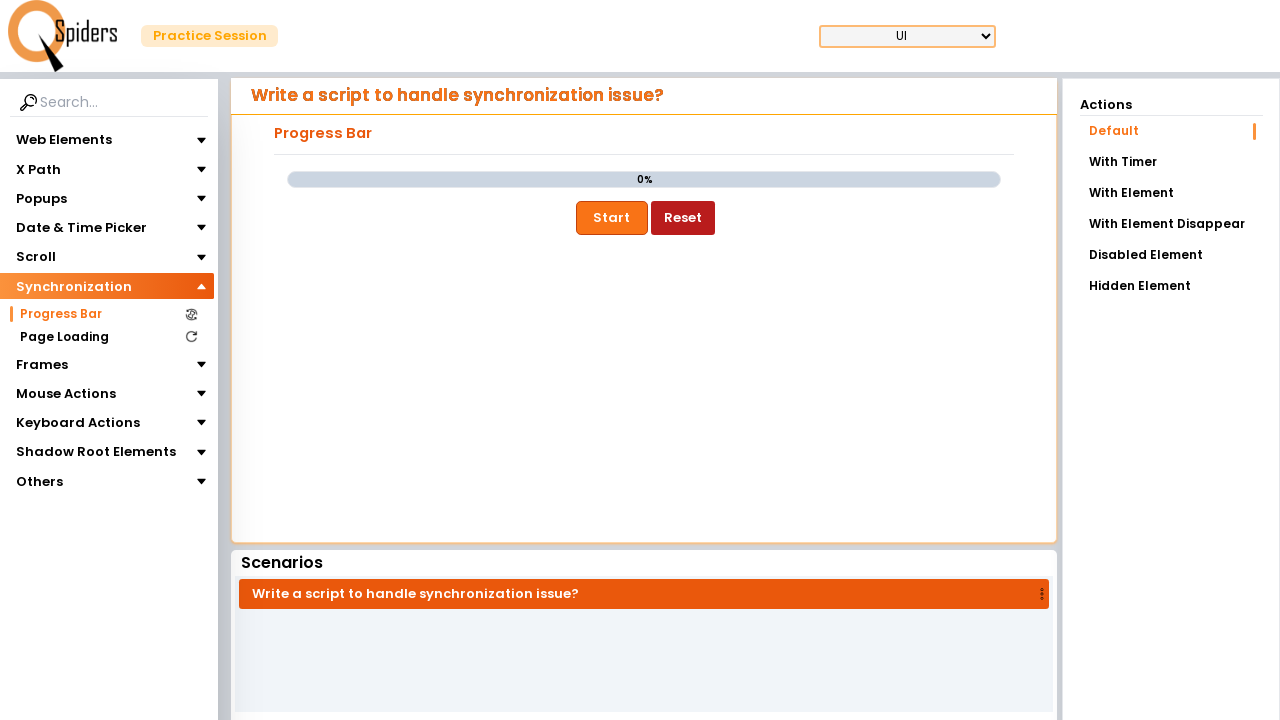